Tests dynamic controls functionality by clicking a remove button to remove a checkbox, verifying it's gone, then clicking an enable button to enable a disabled input field and verifying it becomes enabled.

Starting URL: http://the-internet.herokuapp.com/dynamic_controls

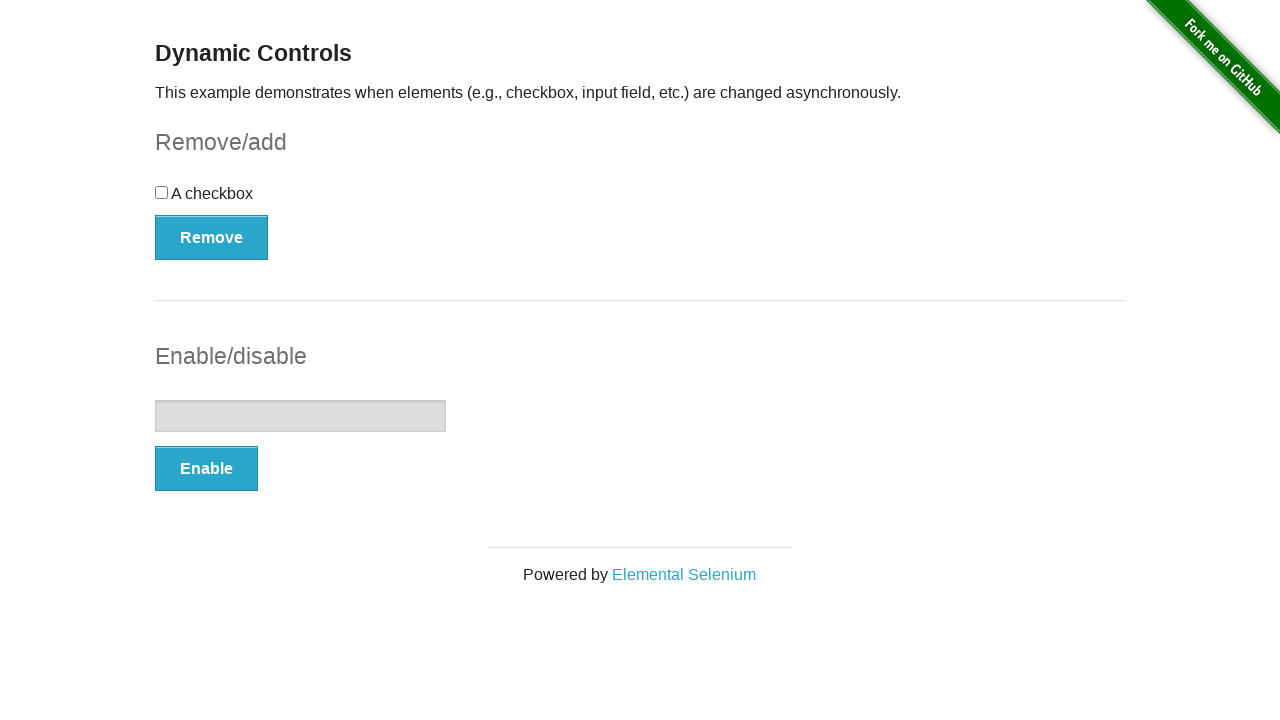

Waited for checkbox to be present on the page
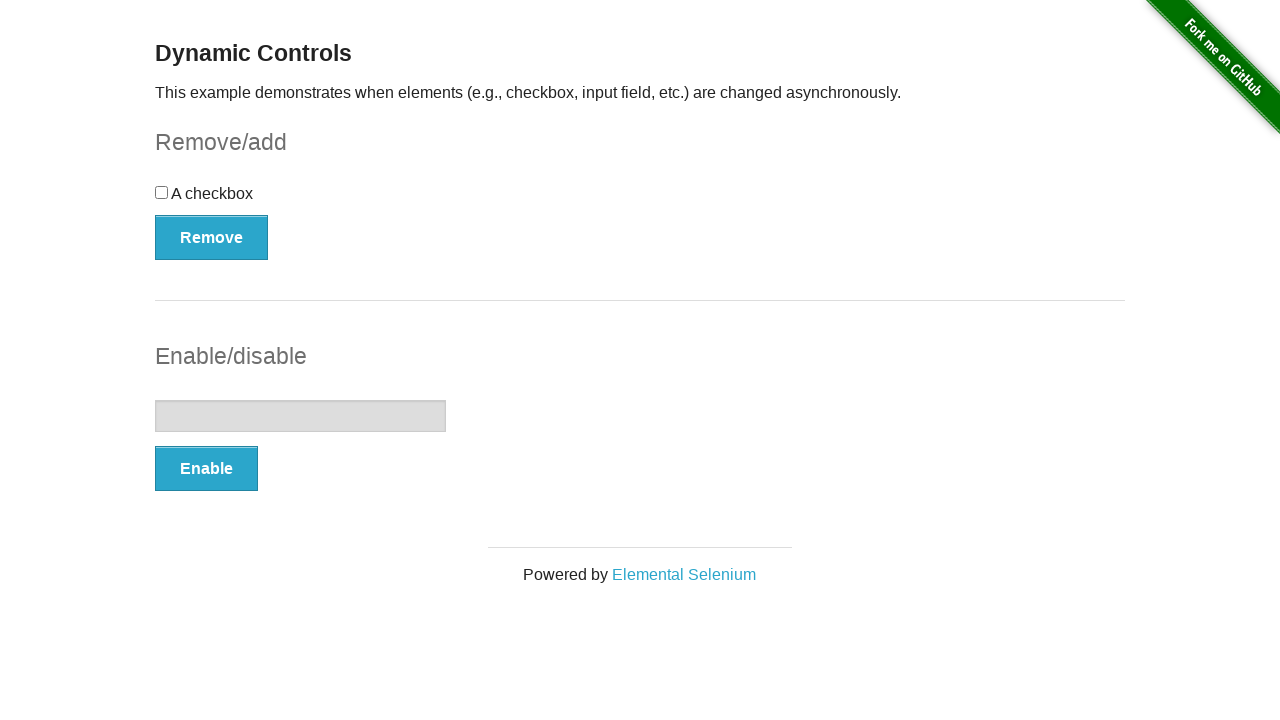

Clicked the Remove button to remove the checkbox at (212, 237) on [onclick='swapCheckbox()']
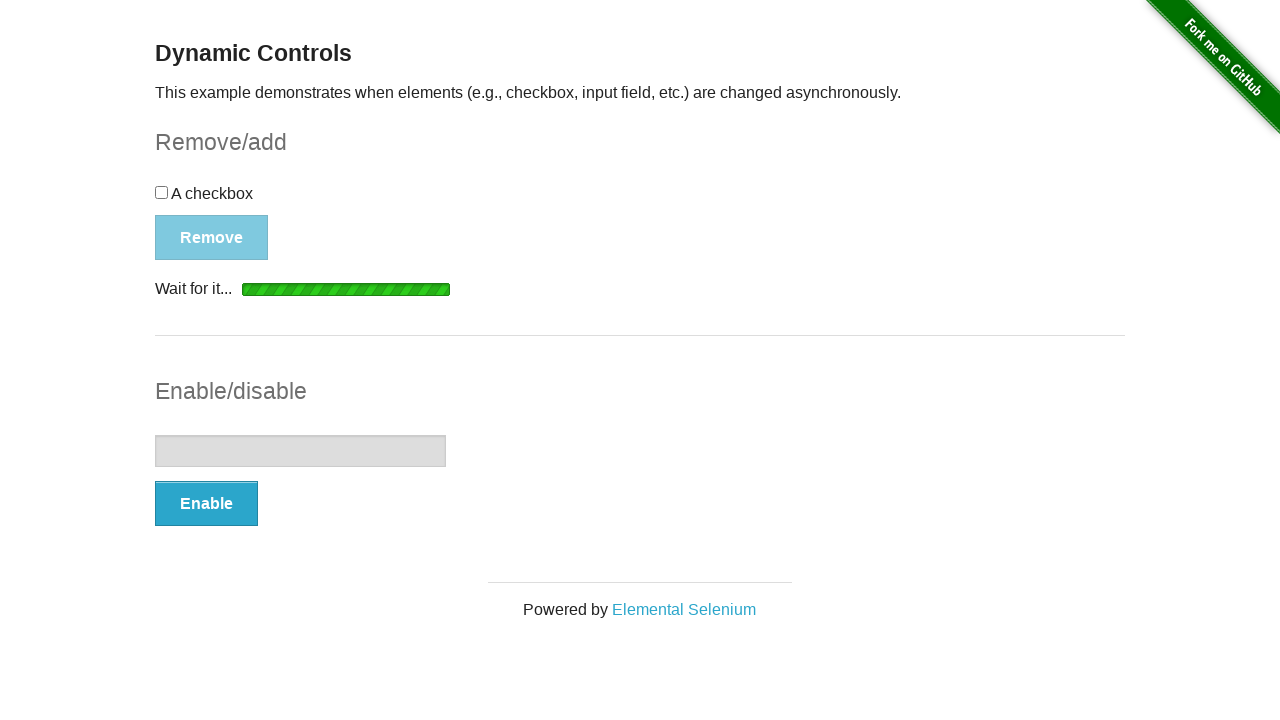

Waited for removal completion message to appear
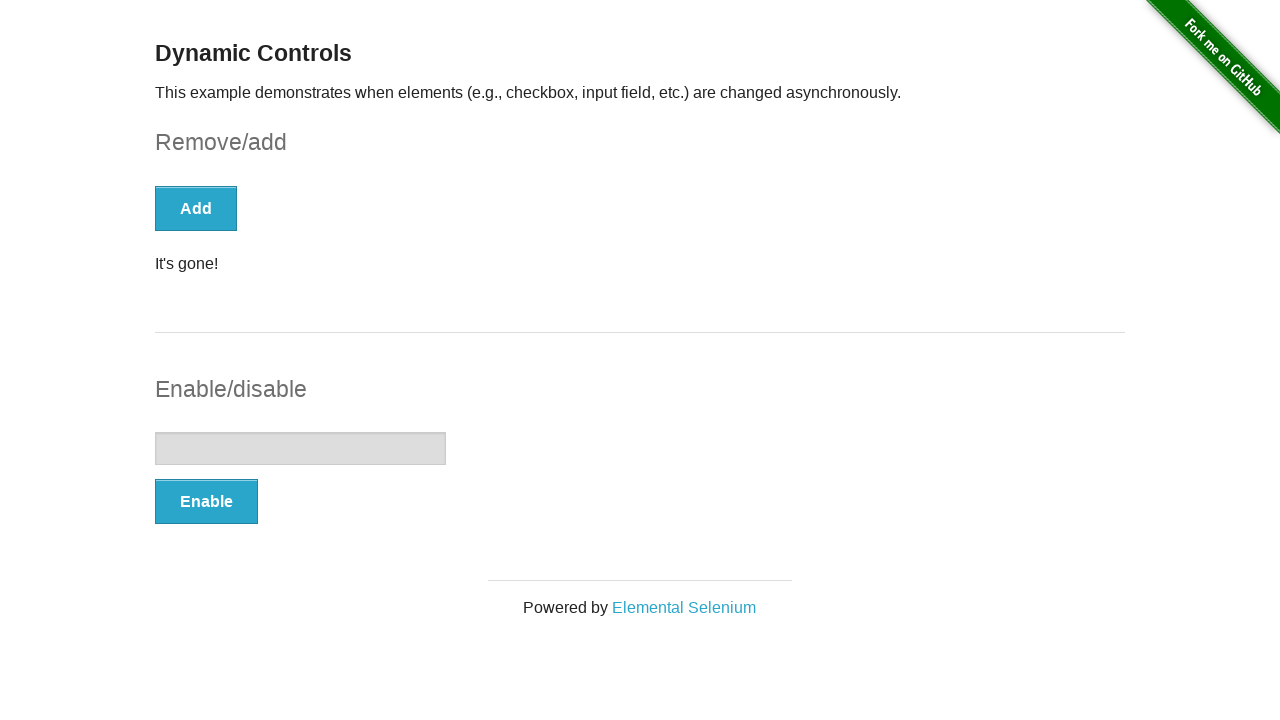

Verified checkbox was removed (count: 0)
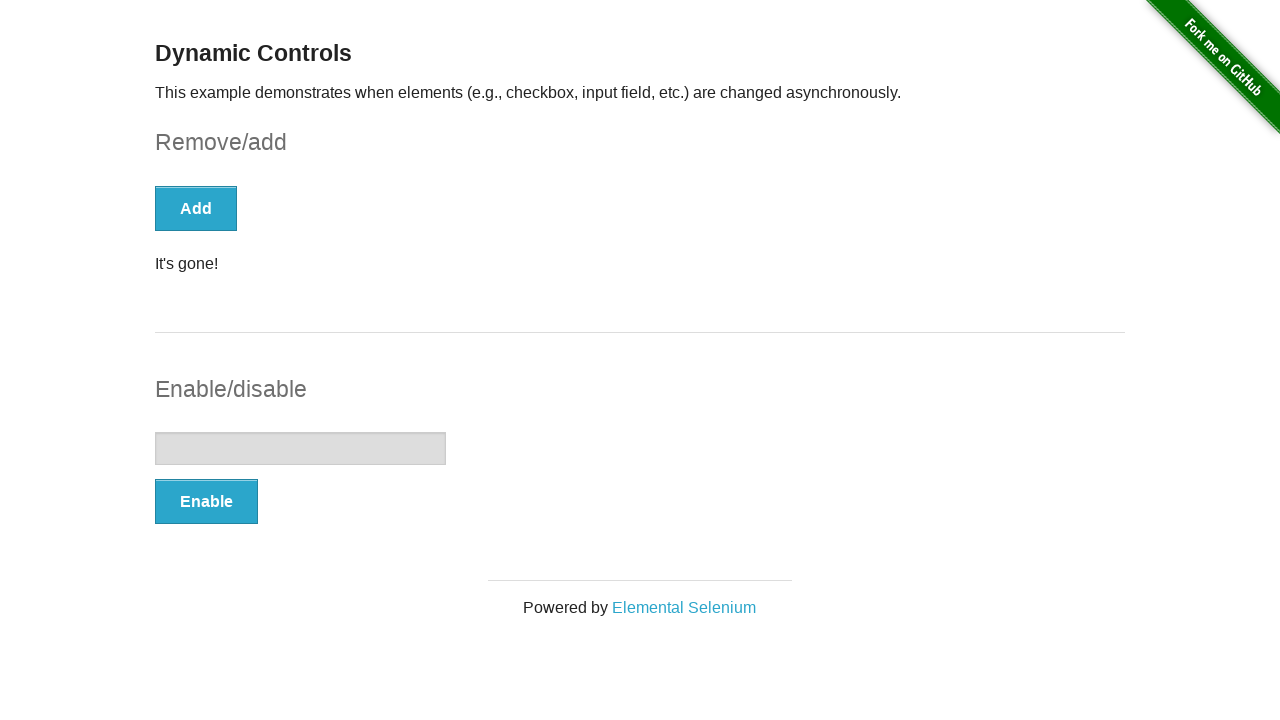

Verified that input field is initially disabled
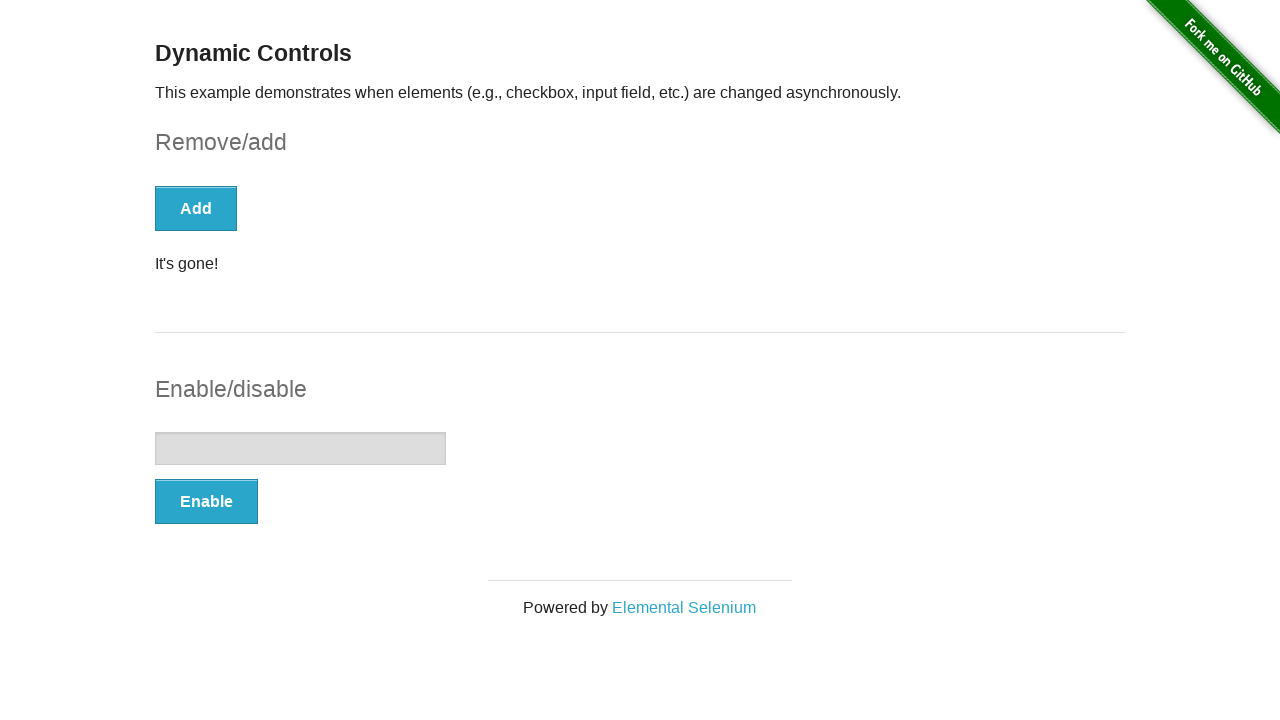

Clicked the Enable button to enable the input field at (206, 501) on [onclick='swapInput()']
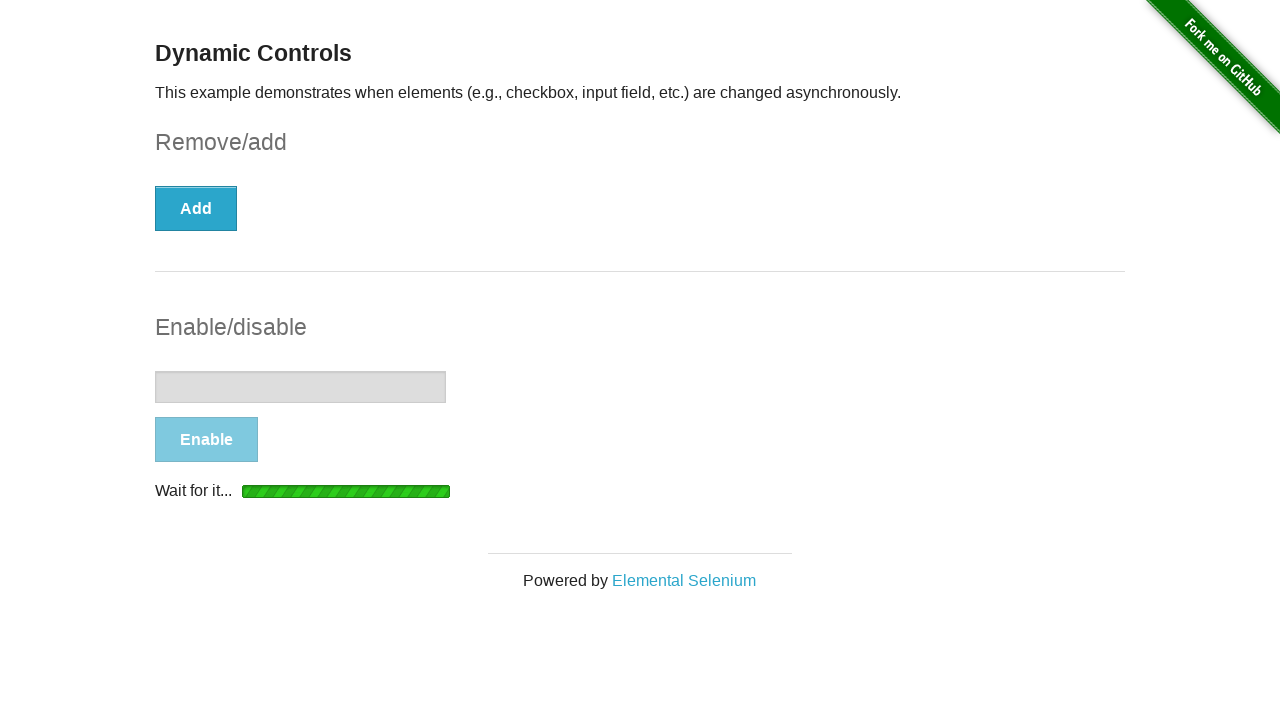

Waited for enable completion message to appear
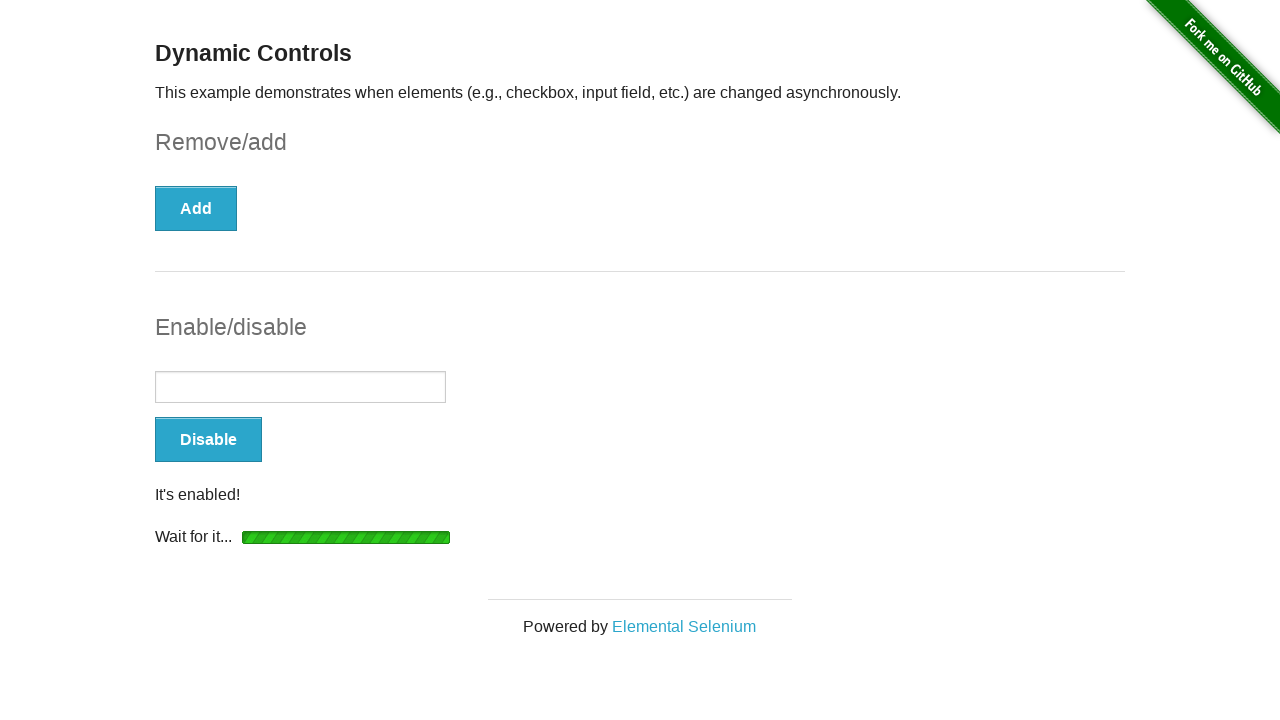

Verified that input field is now enabled
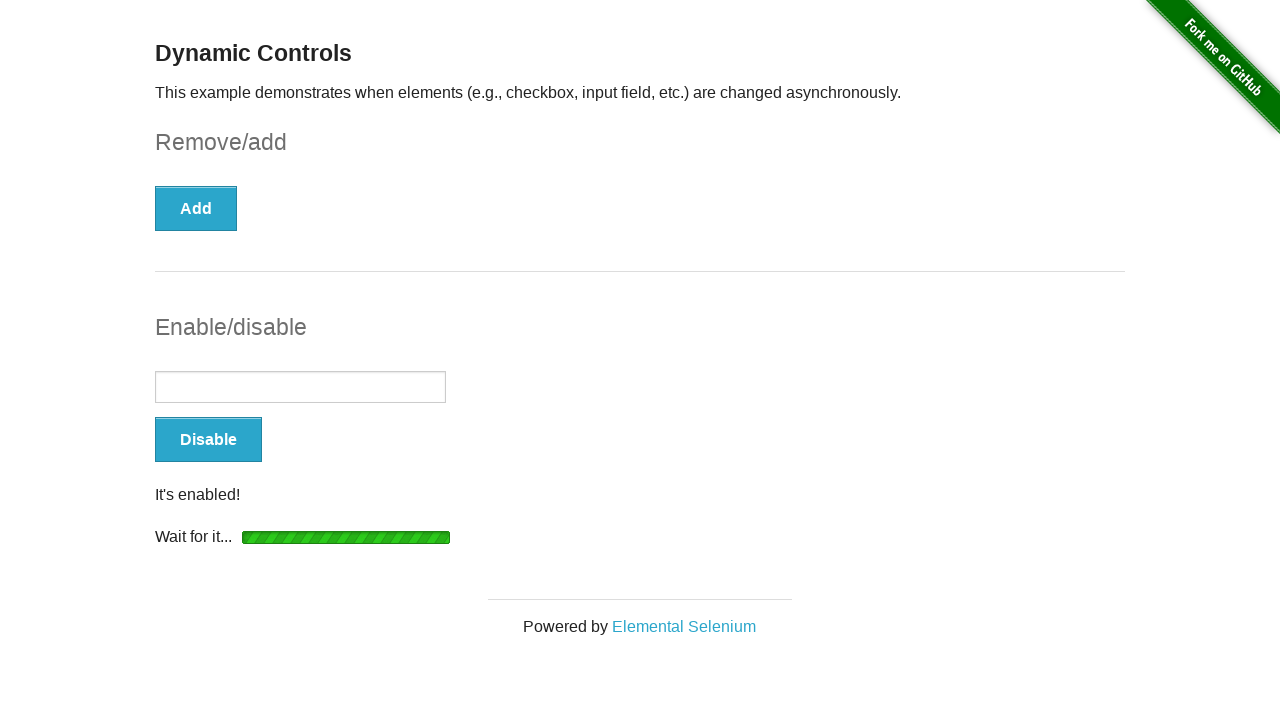

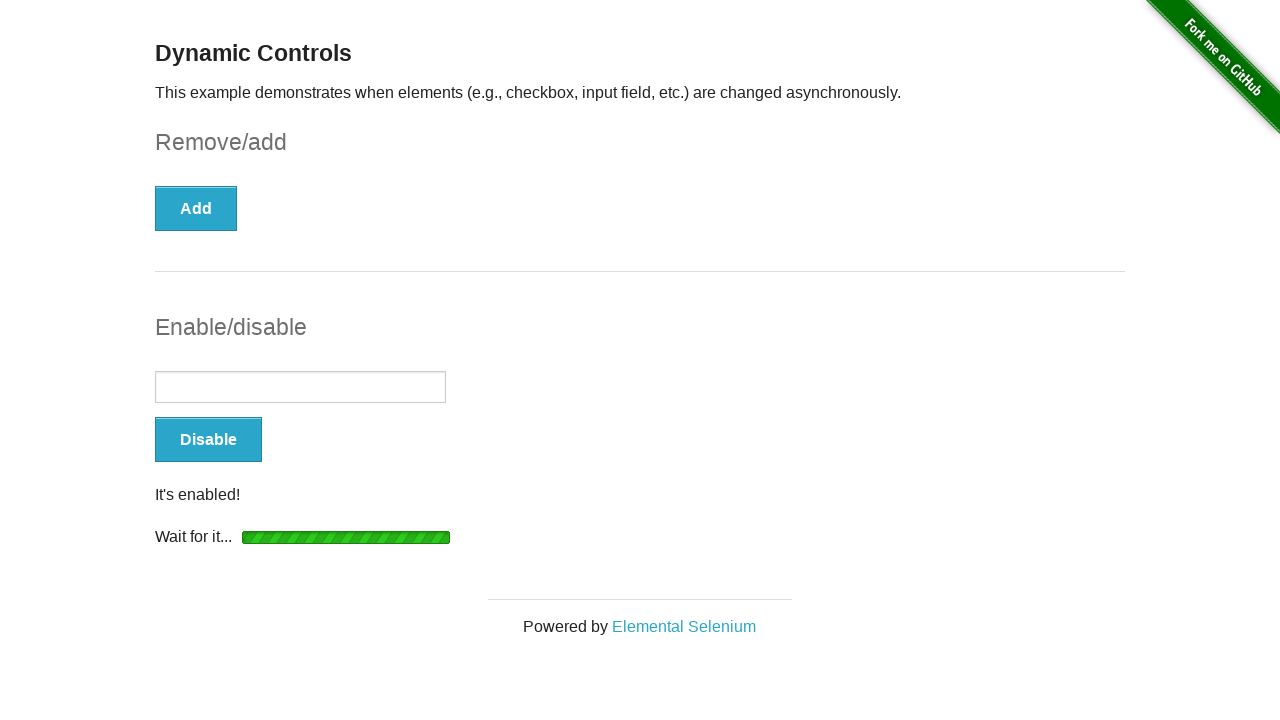